Tests clicking on the "BOOKS" link and verifies navigation to the shop page

Starting URL: https://keybooks.ro/

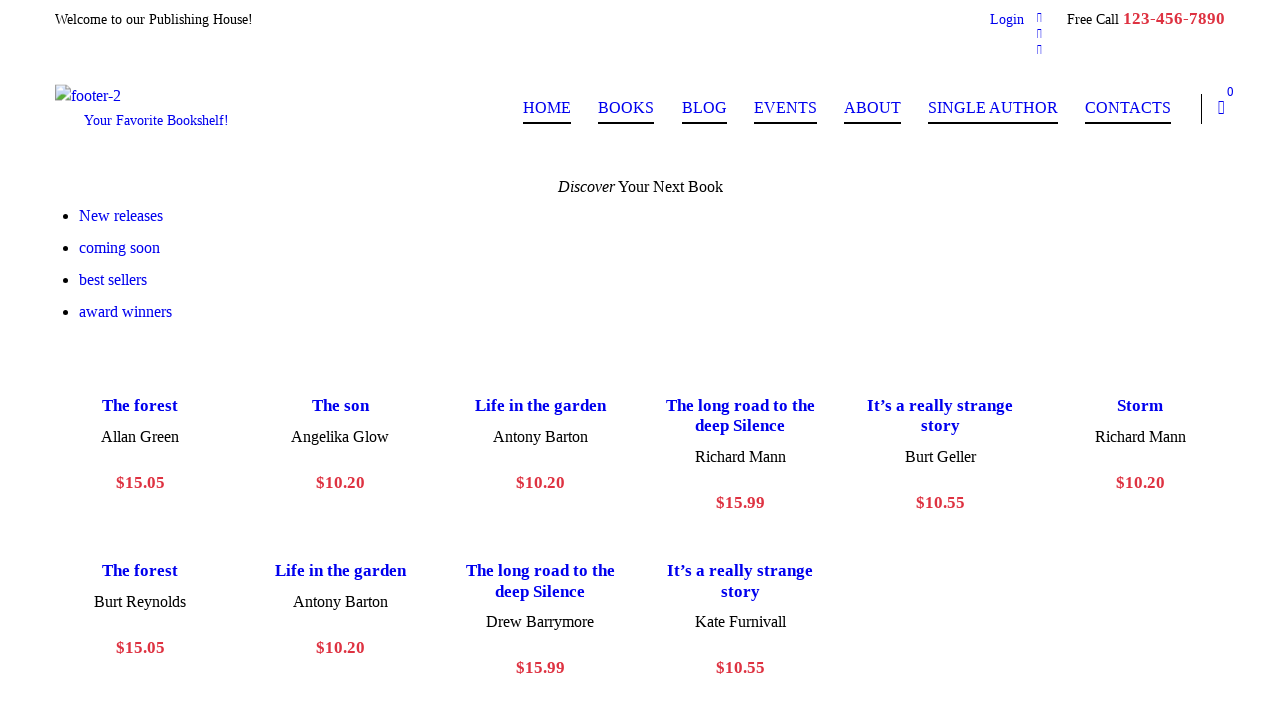

Clicked on the BOOKS link at (626, 108) on a:text('BOOKS')
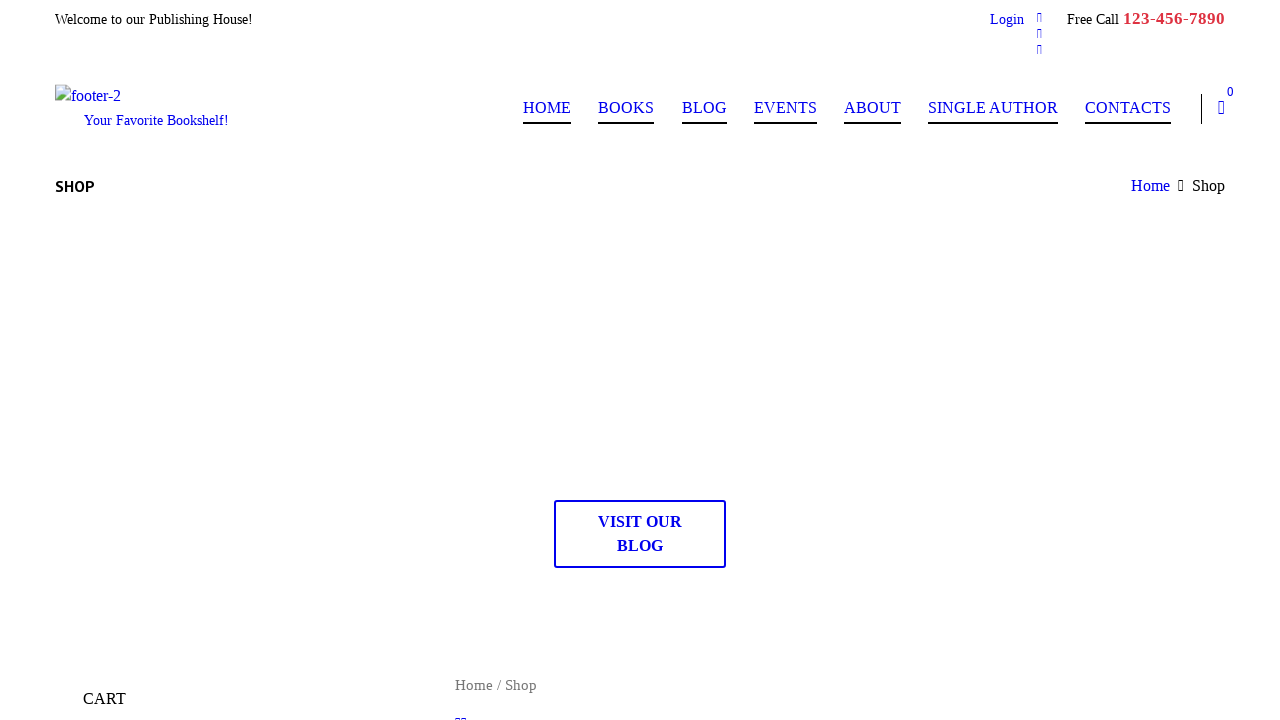

Verified navigation to shop page (https://keybooks.ro/shop/)
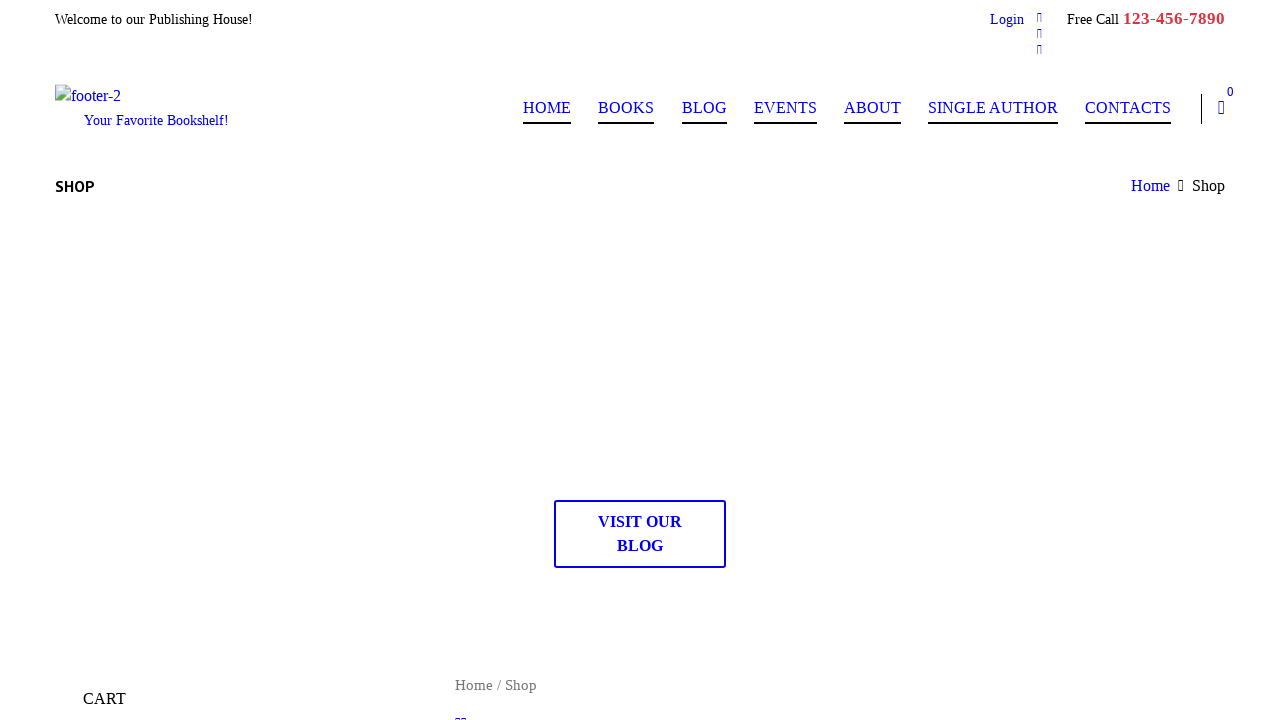

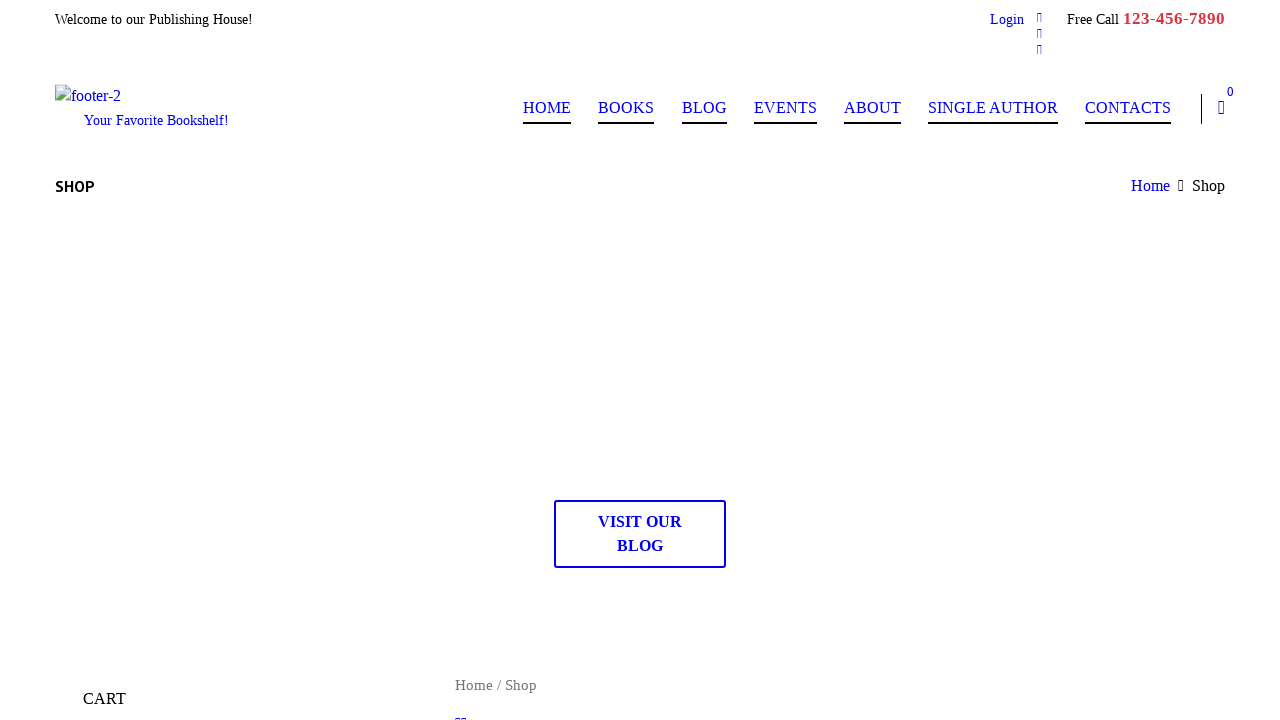